Tests dynamic loading by clicking a button and waiting for hidden text to become visible

Starting URL: http://the-internet.herokuapp.com/dynamic_loading/1

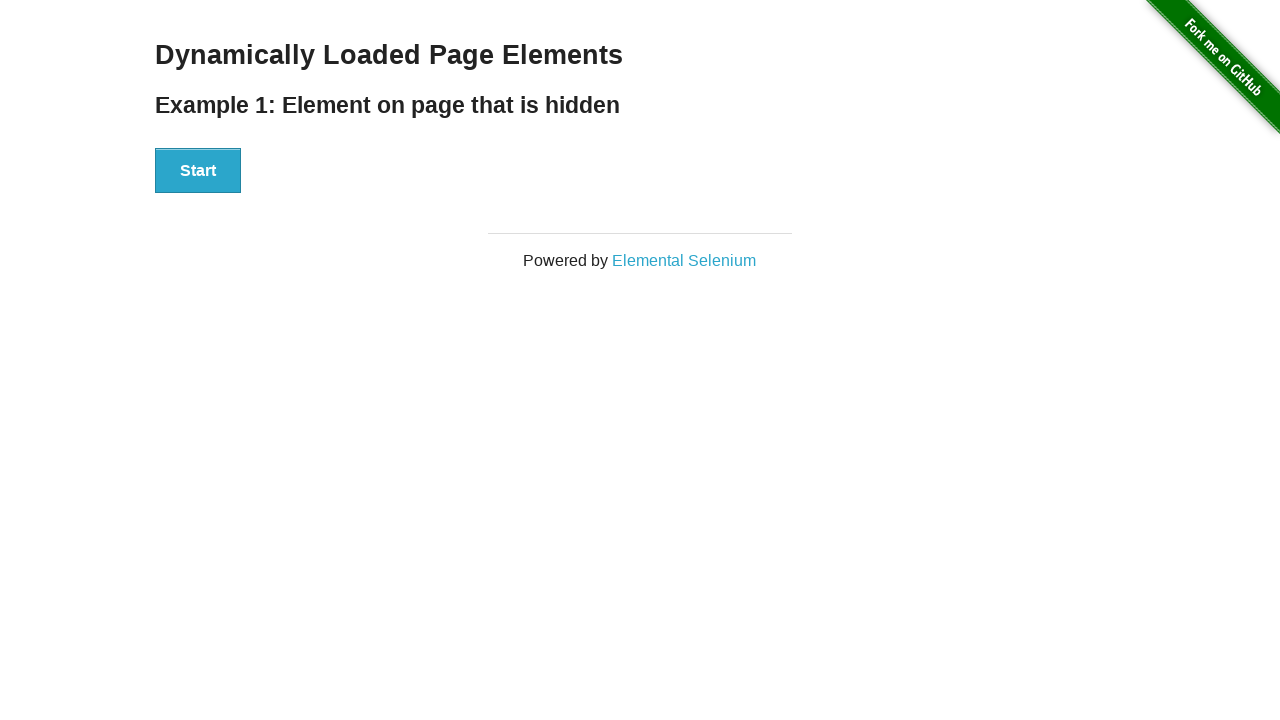

Clicked start button to trigger dynamic loading at (198, 171) on button
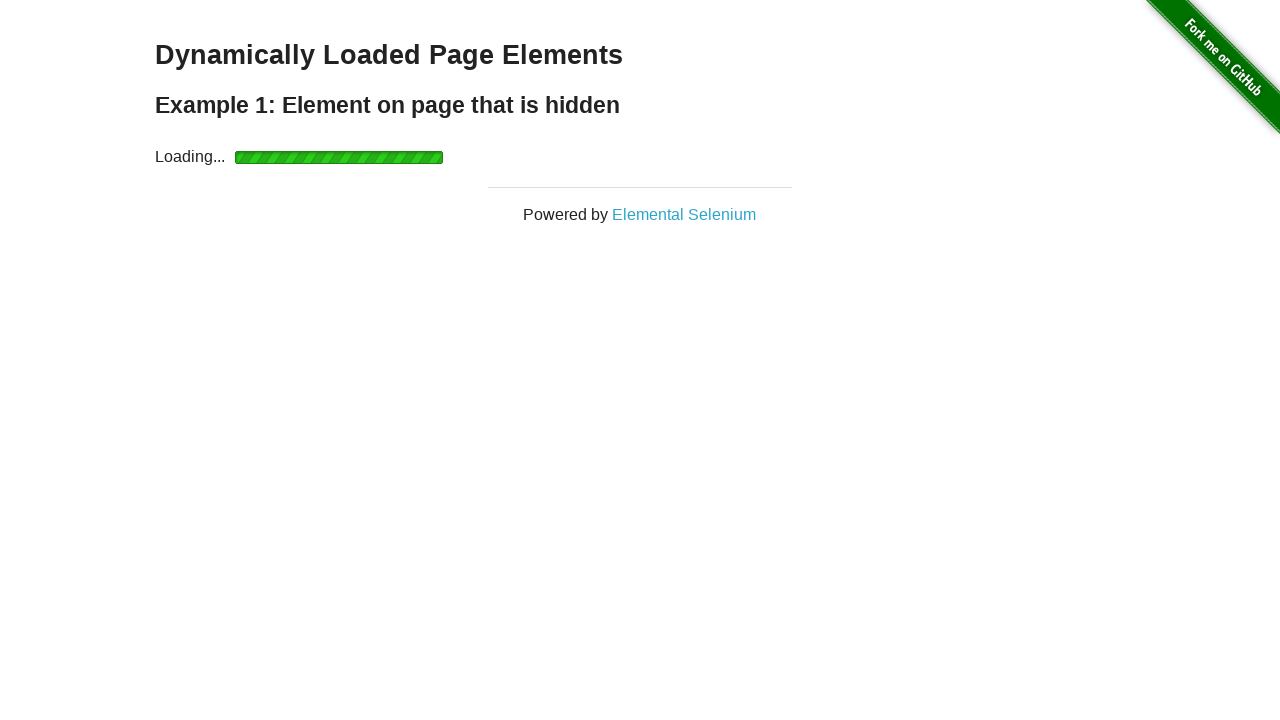

Waited for hidden text element to become visible
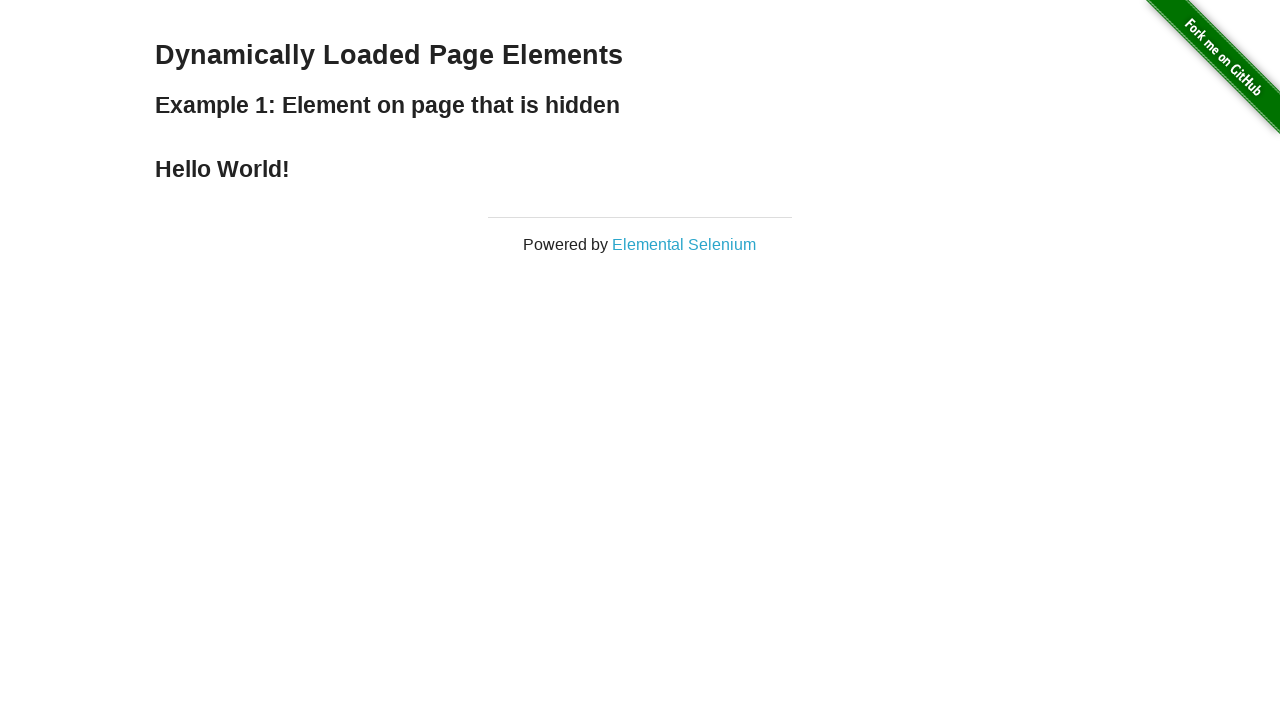

Located finish element
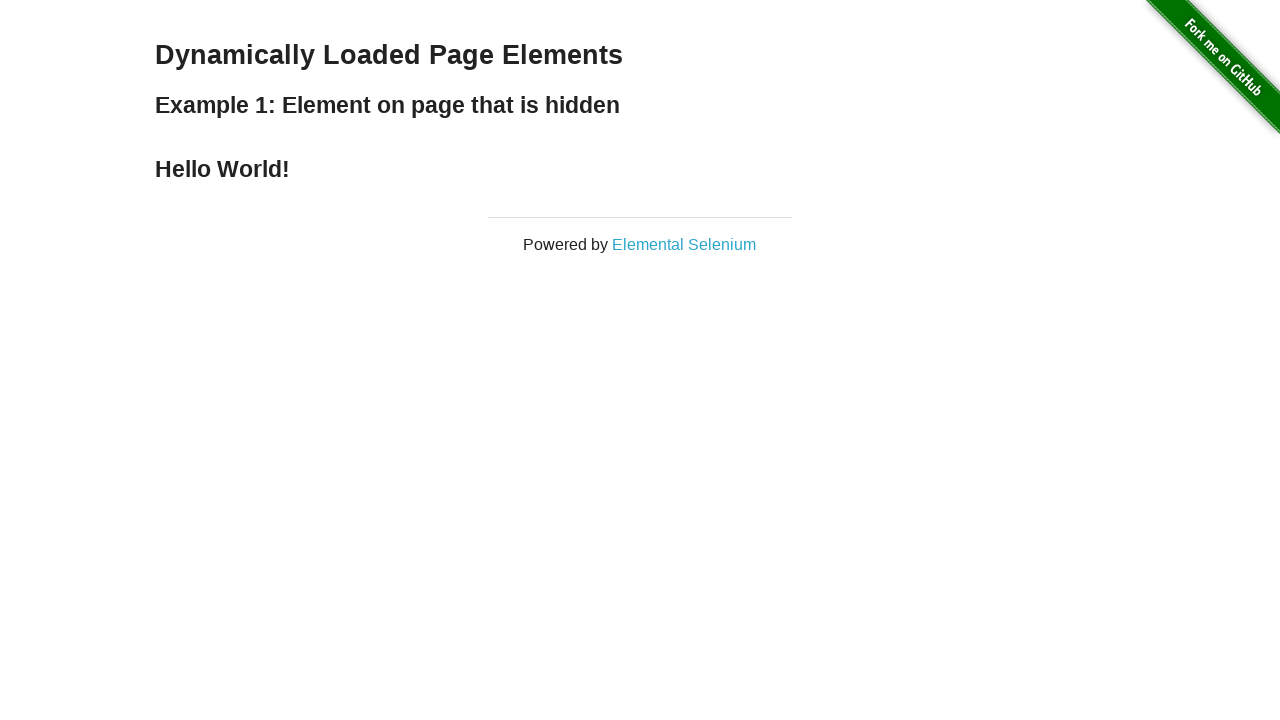

Verified finish element is visible
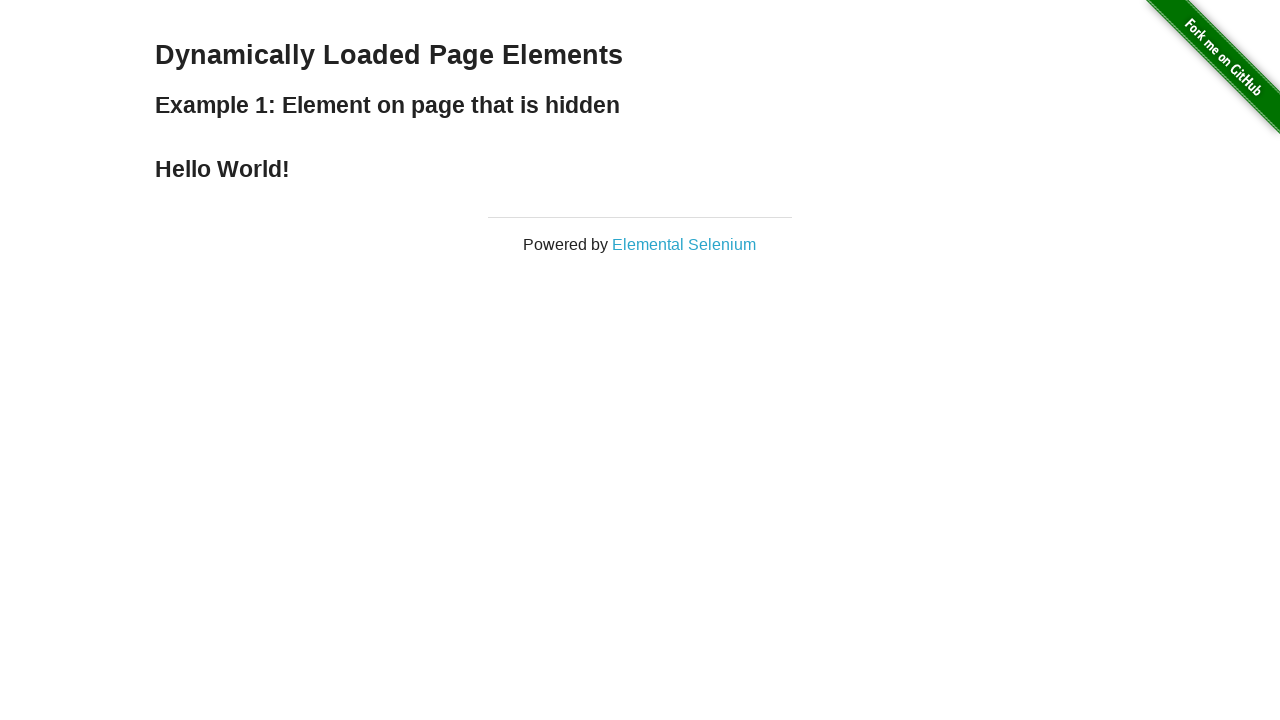

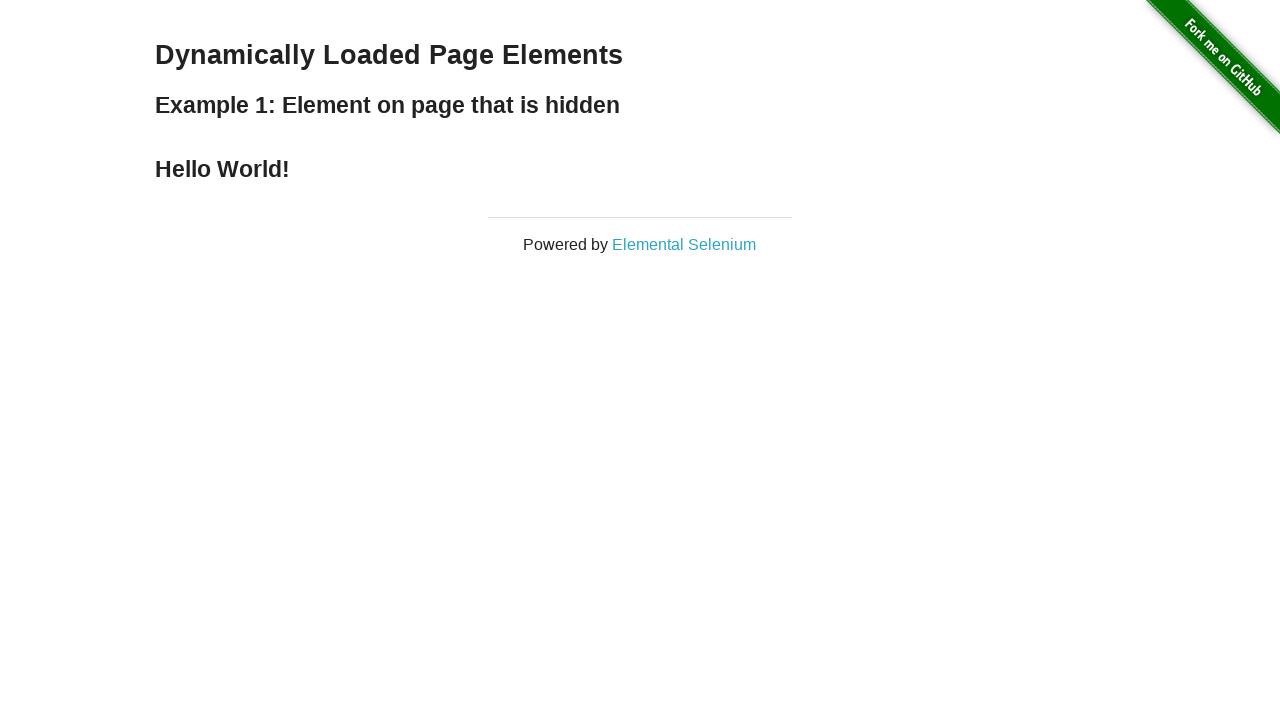